Tests that when both username and password fields are left empty and login is attempted, the error message "Epic sadface: Username is required" is displayed.

Starting URL: https://www.saucedemo.com/

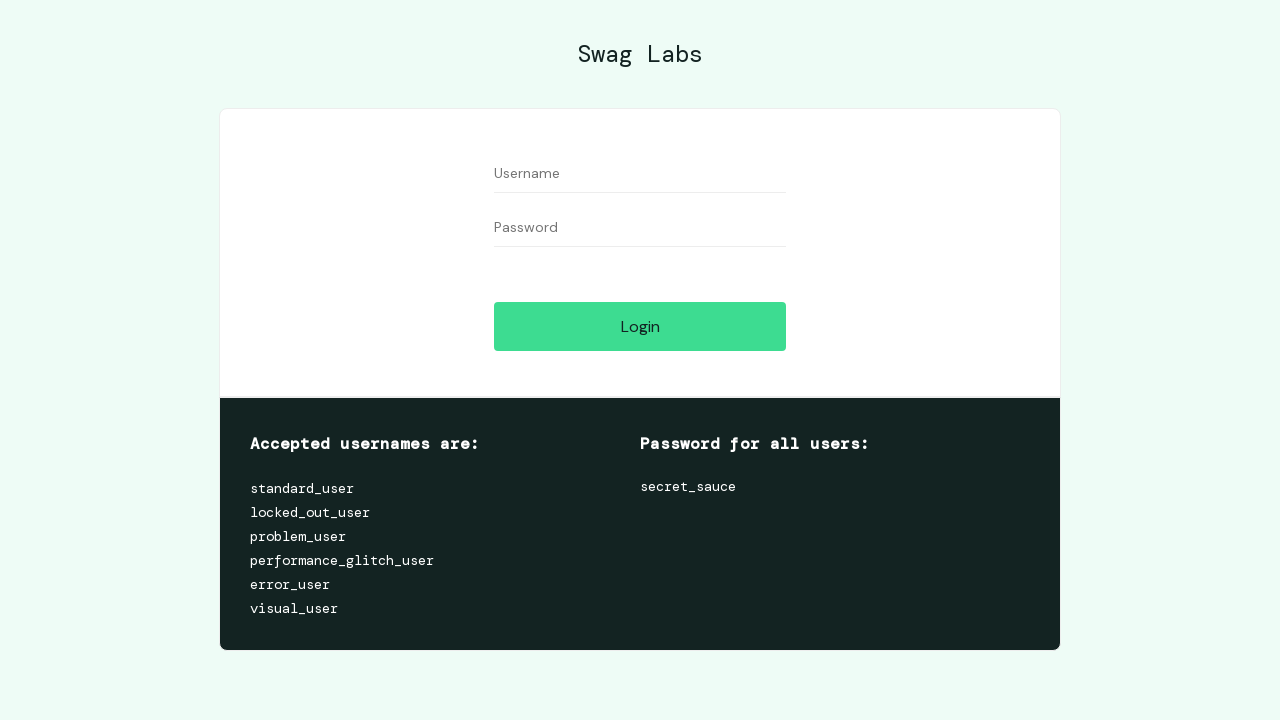

Clicked login button without entering username or password at (640, 326) on #login-button
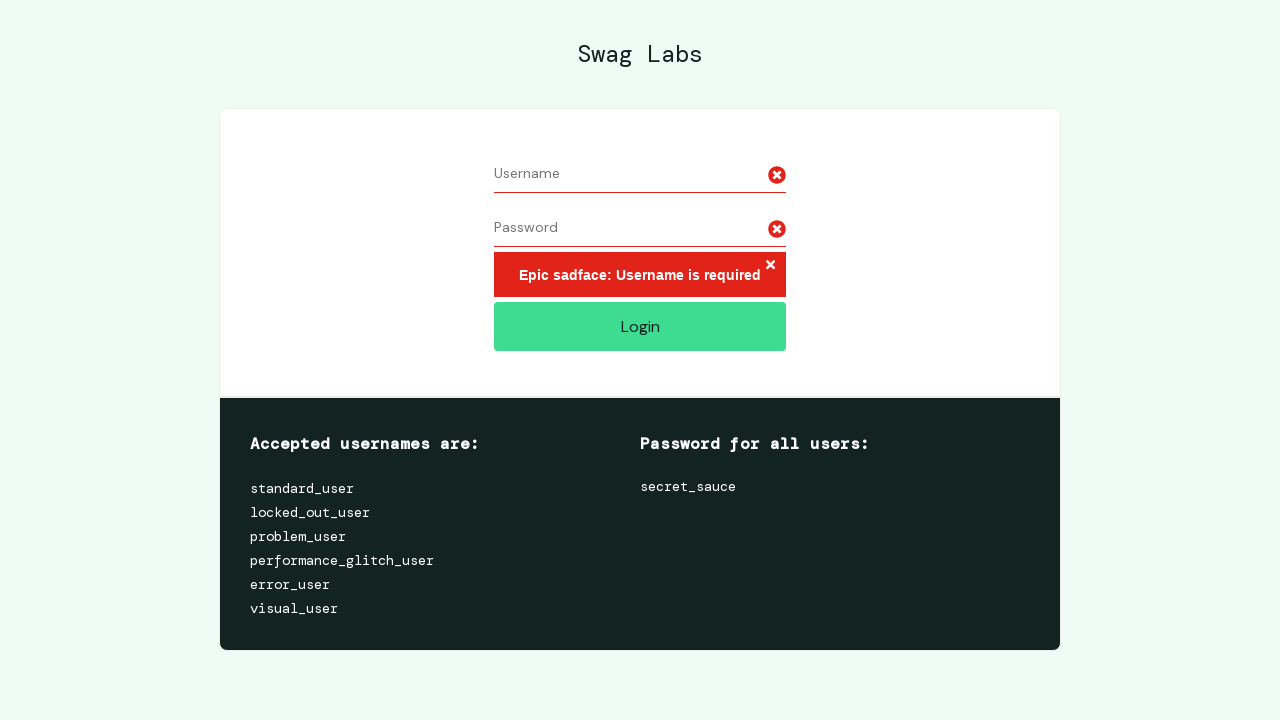

Error message appeared: 'Epic sadface: Username is required'
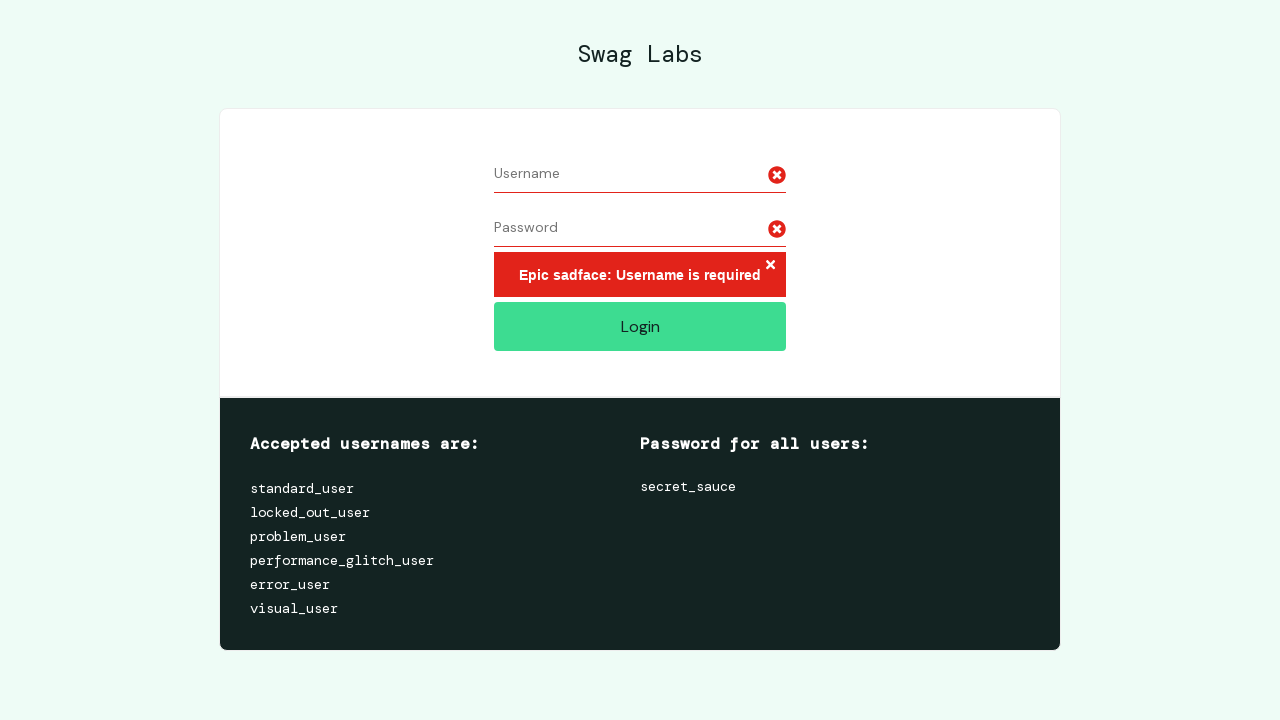

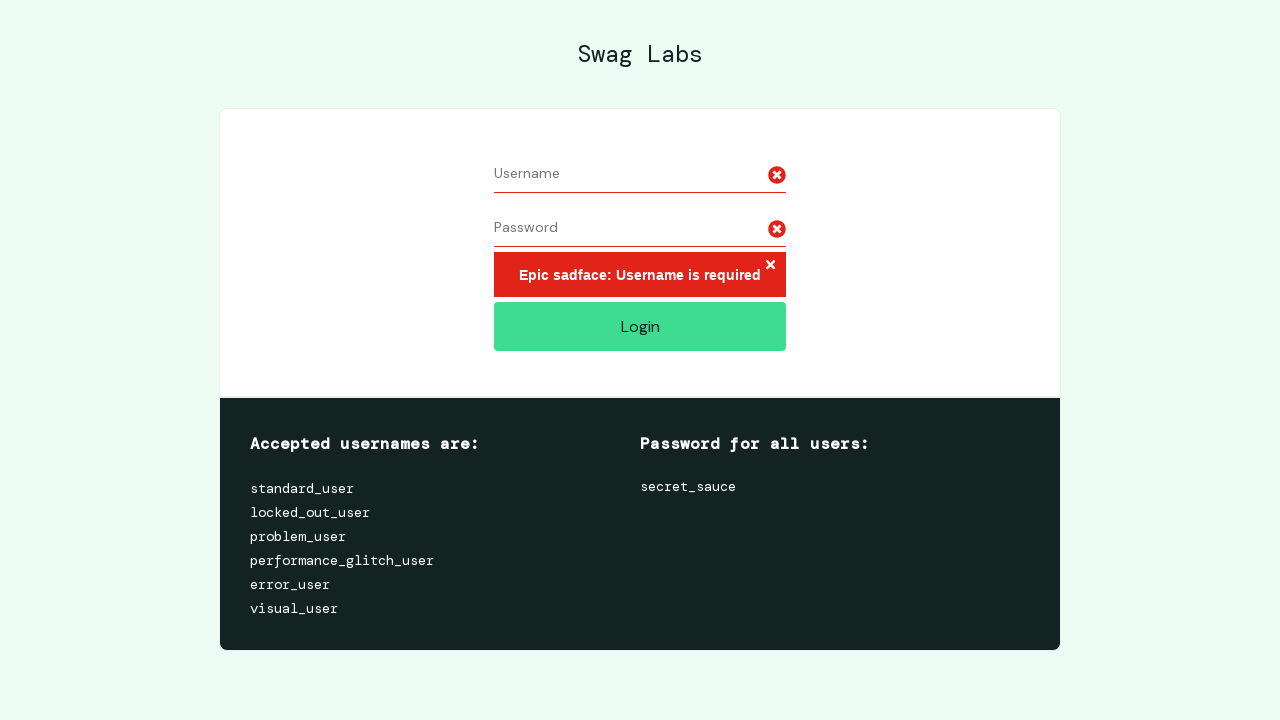